Tests the search functionality by searching for a programming language name ("python") and verifying that all results contain the search term

Starting URL: https://www.99-bottles-of-beer.net/

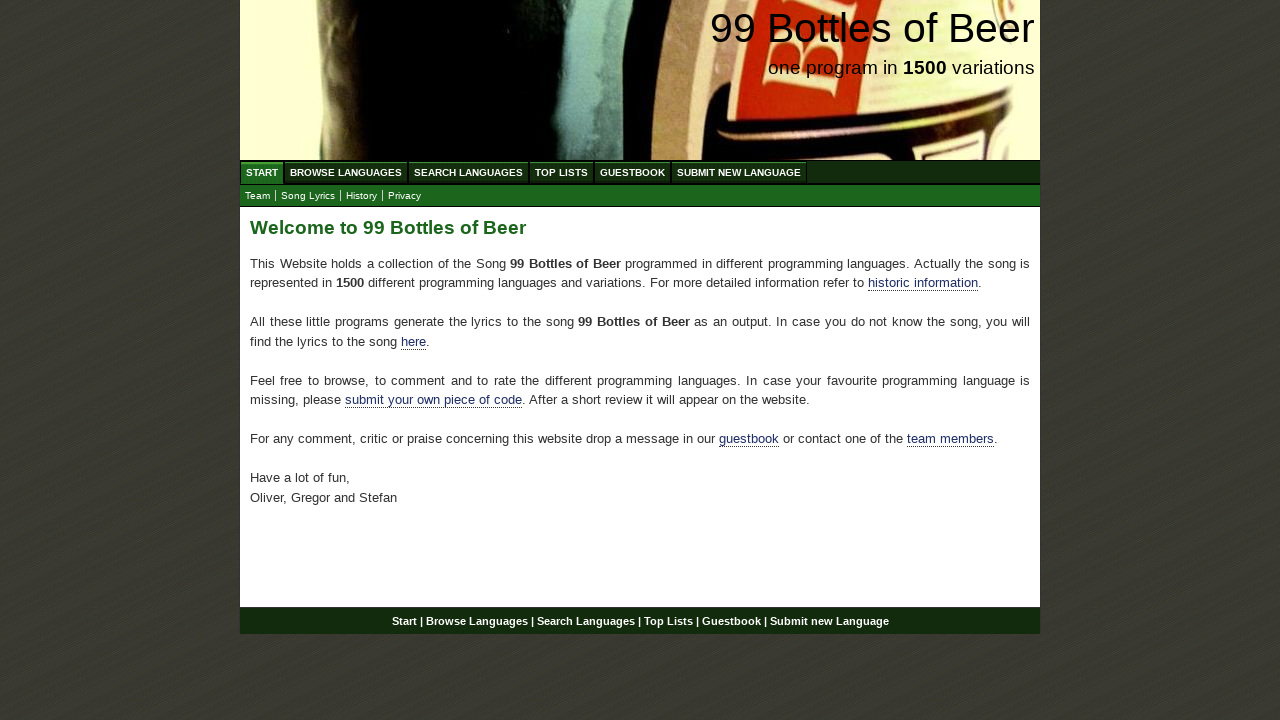

Clicked on Search Languages menu item at (468, 172) on xpath=//ul[@id='menu']/li/a[@href='/search.html']
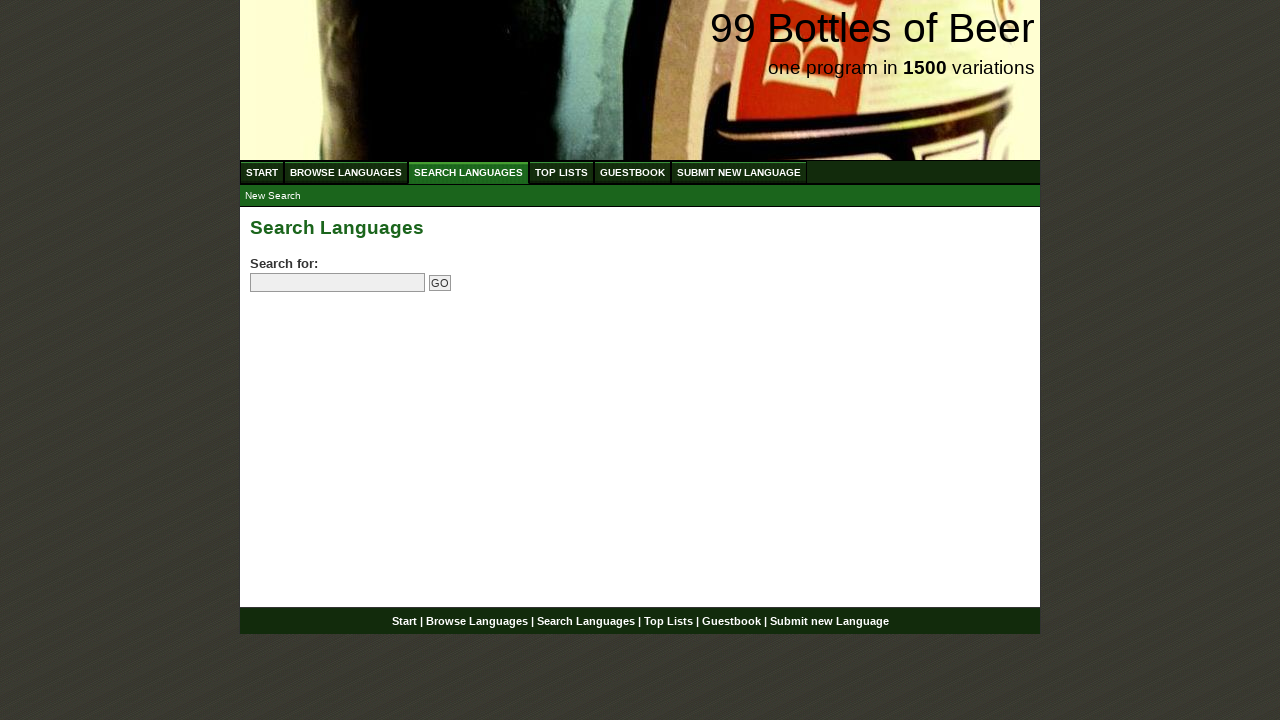

Clicked on search input field at (338, 283) on input[name='search']
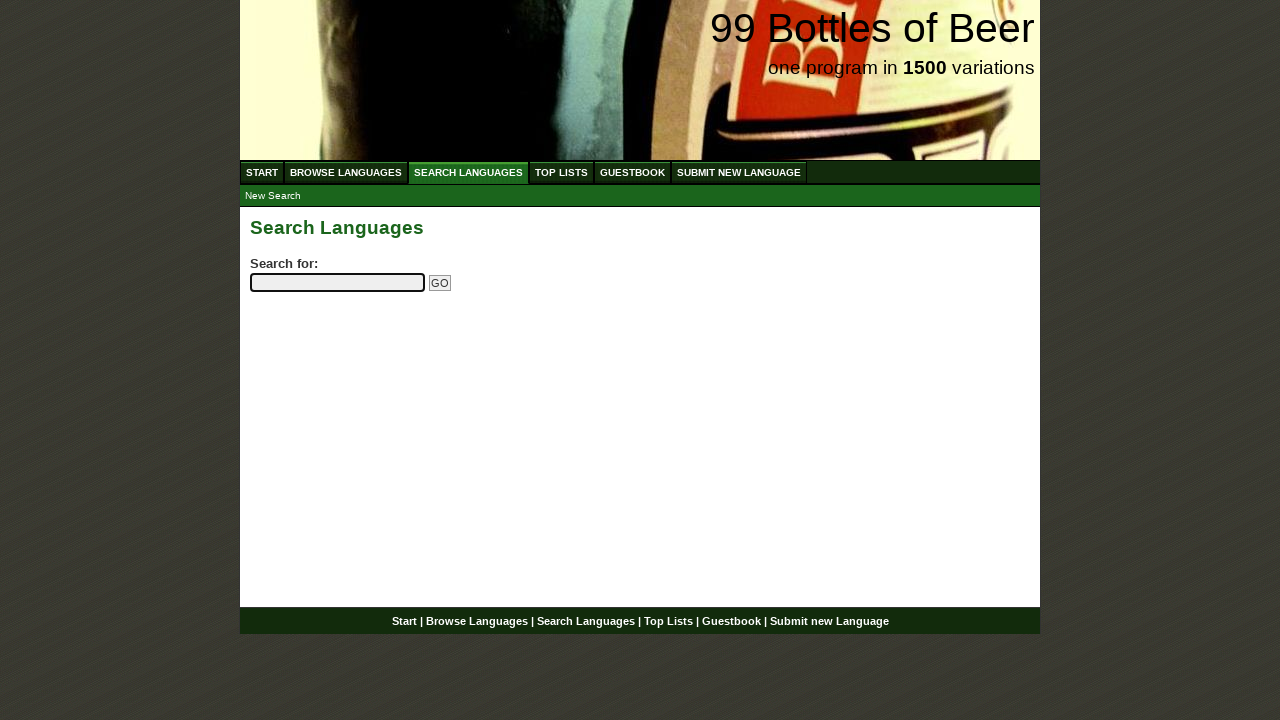

Filled search field with 'python' on input[name='search']
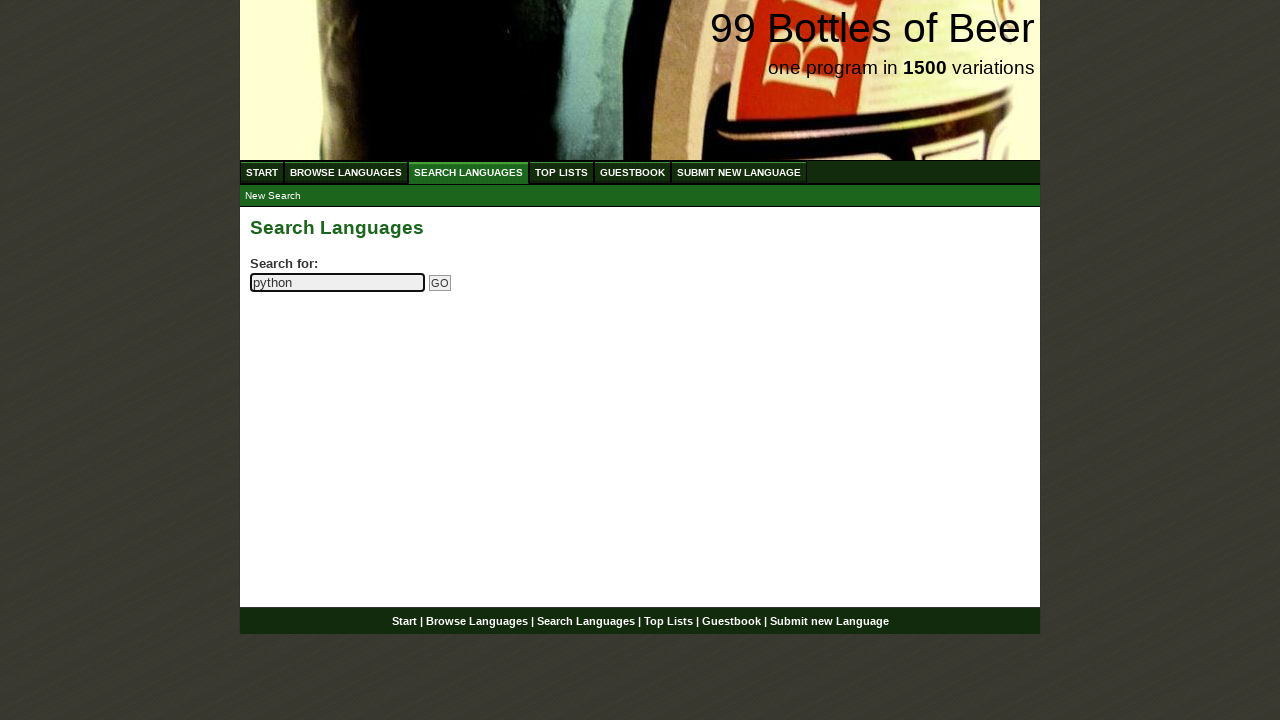

Clicked Go button to submit search at (440, 283) on input[name='submitsearch']
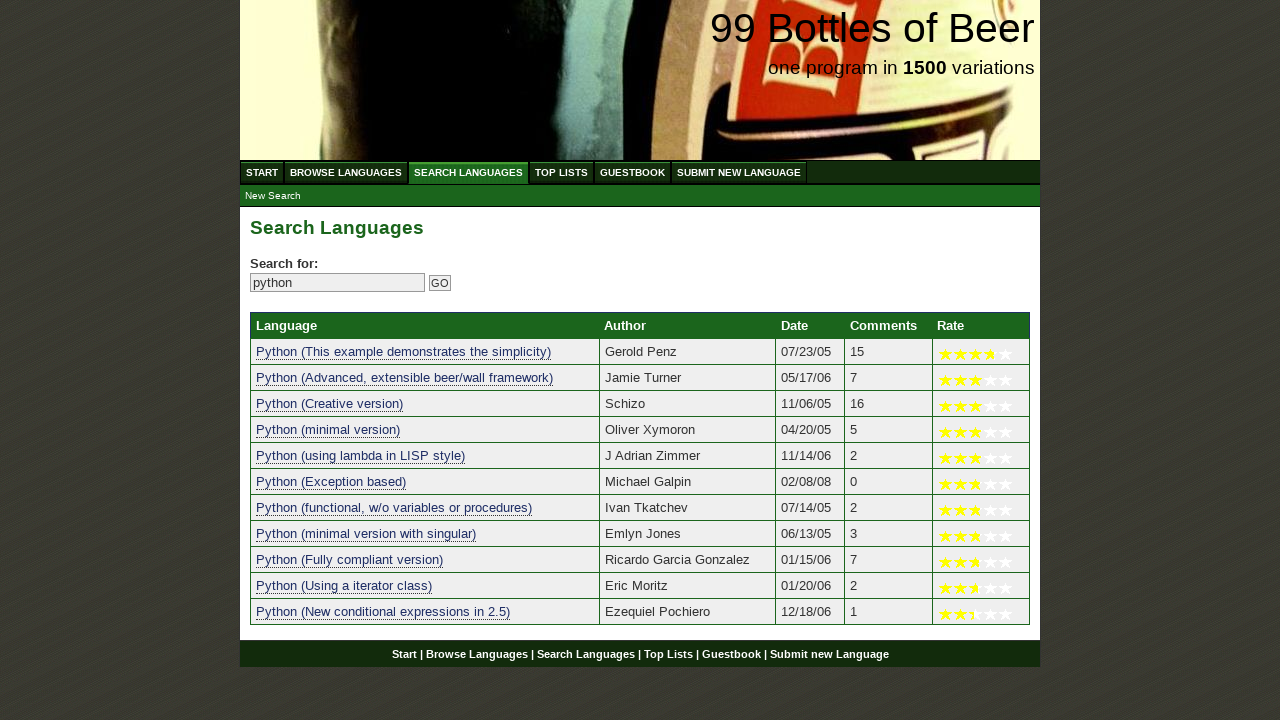

Search results table loaded
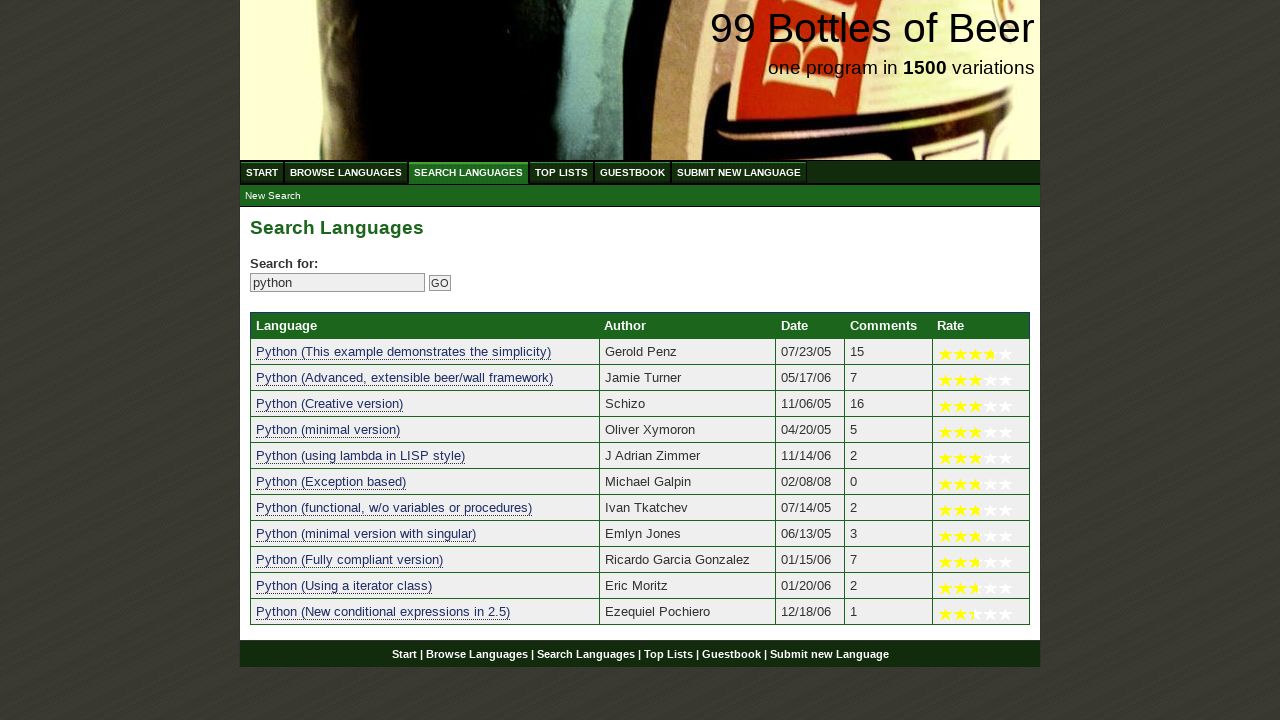

Located search result elements
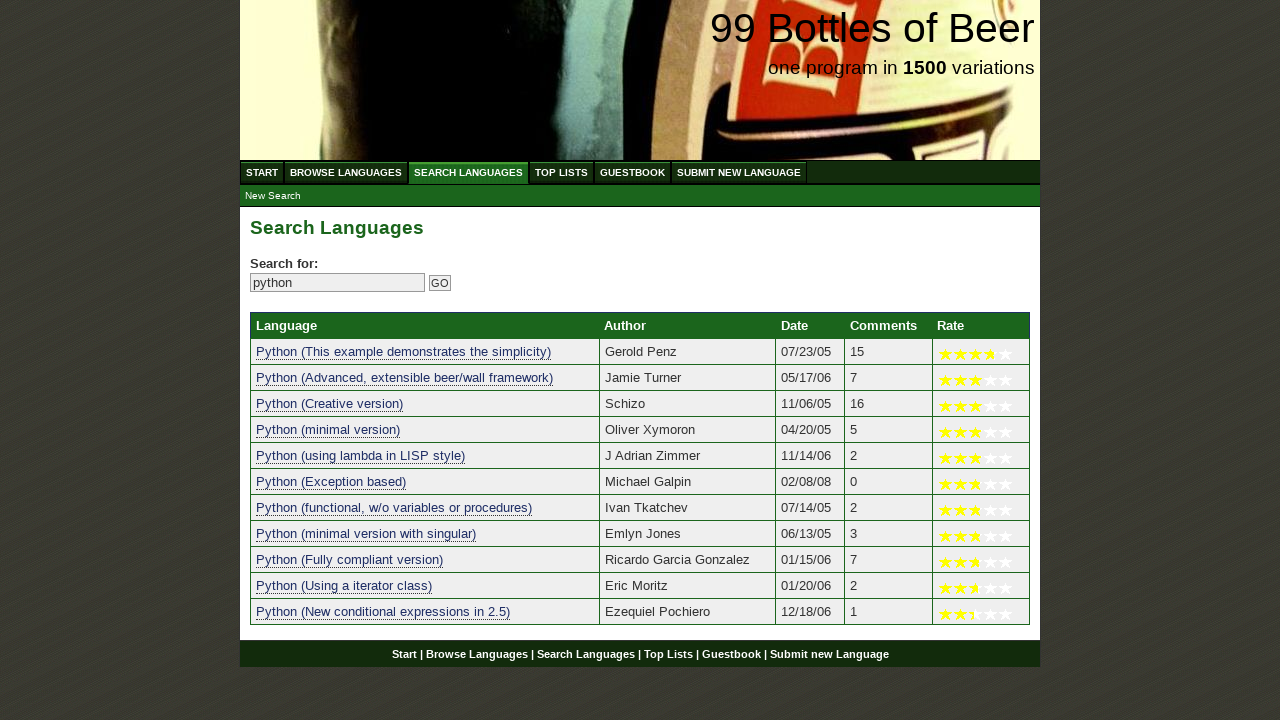

Verified that at least one search result exists
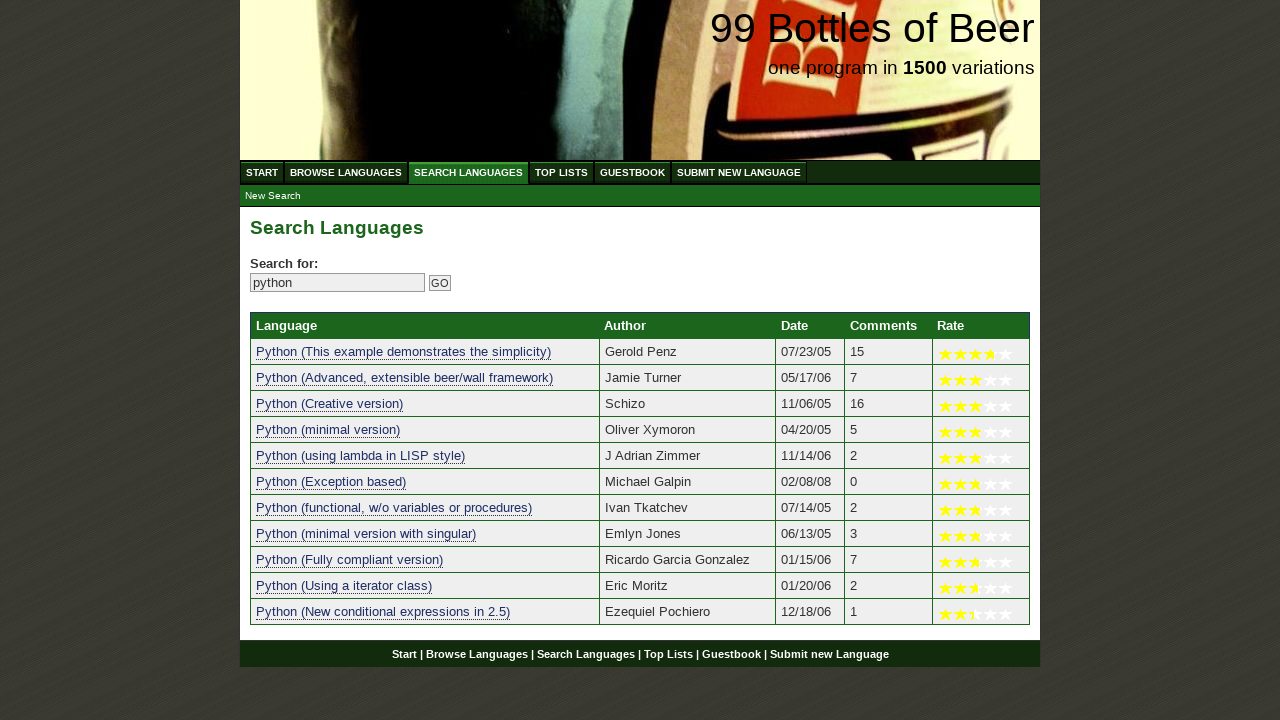

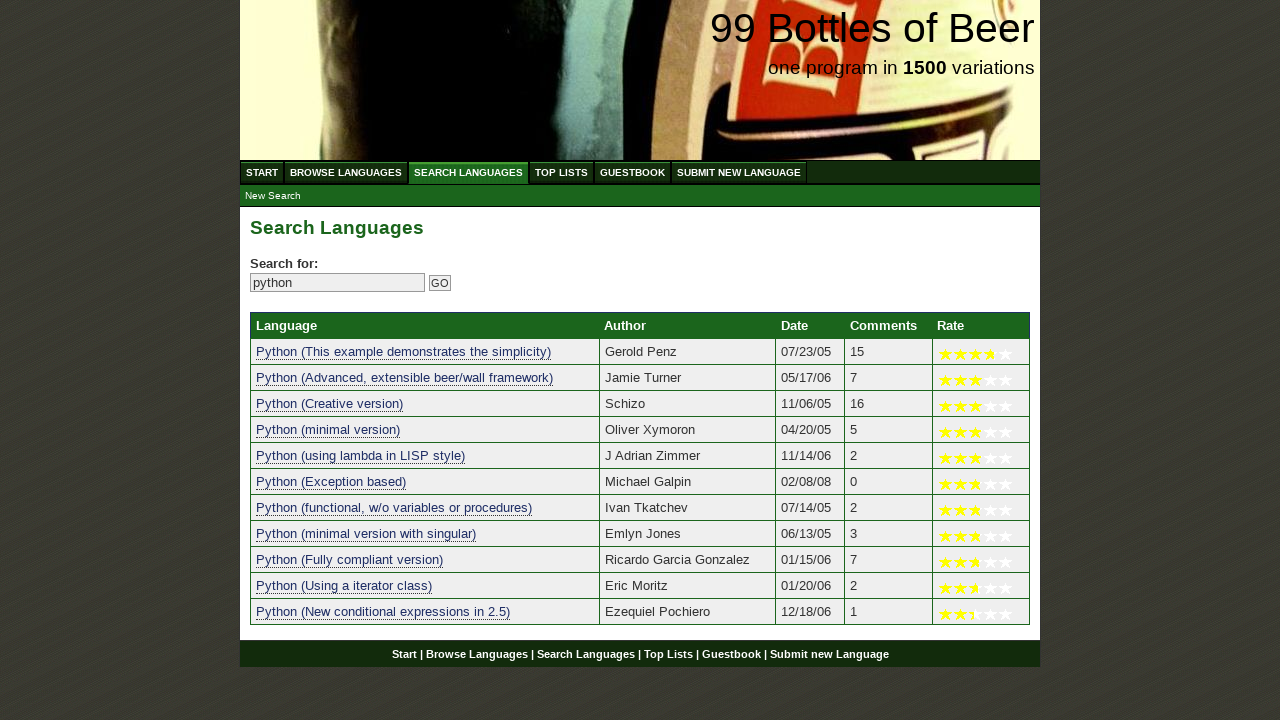